Tests basic navigation by loading GitLab homepage and reloading the page

Starting URL: https://gitlab.com/

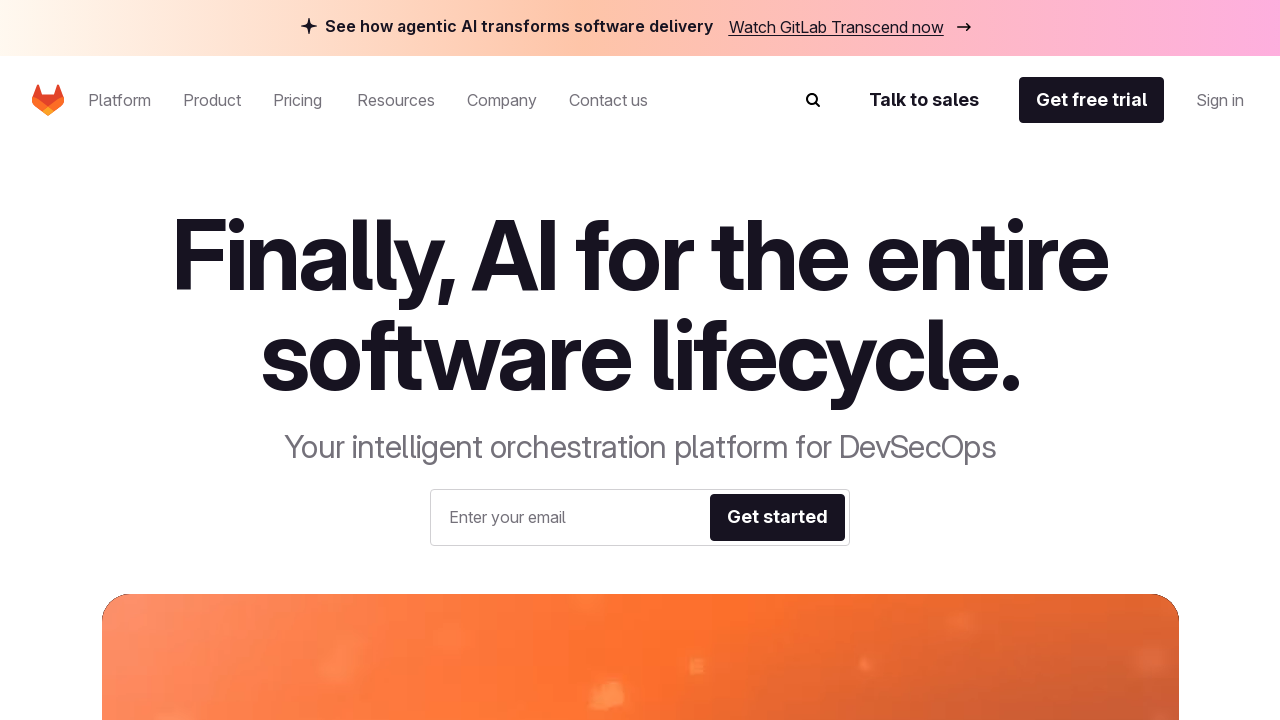

Navigated to GitLab homepage
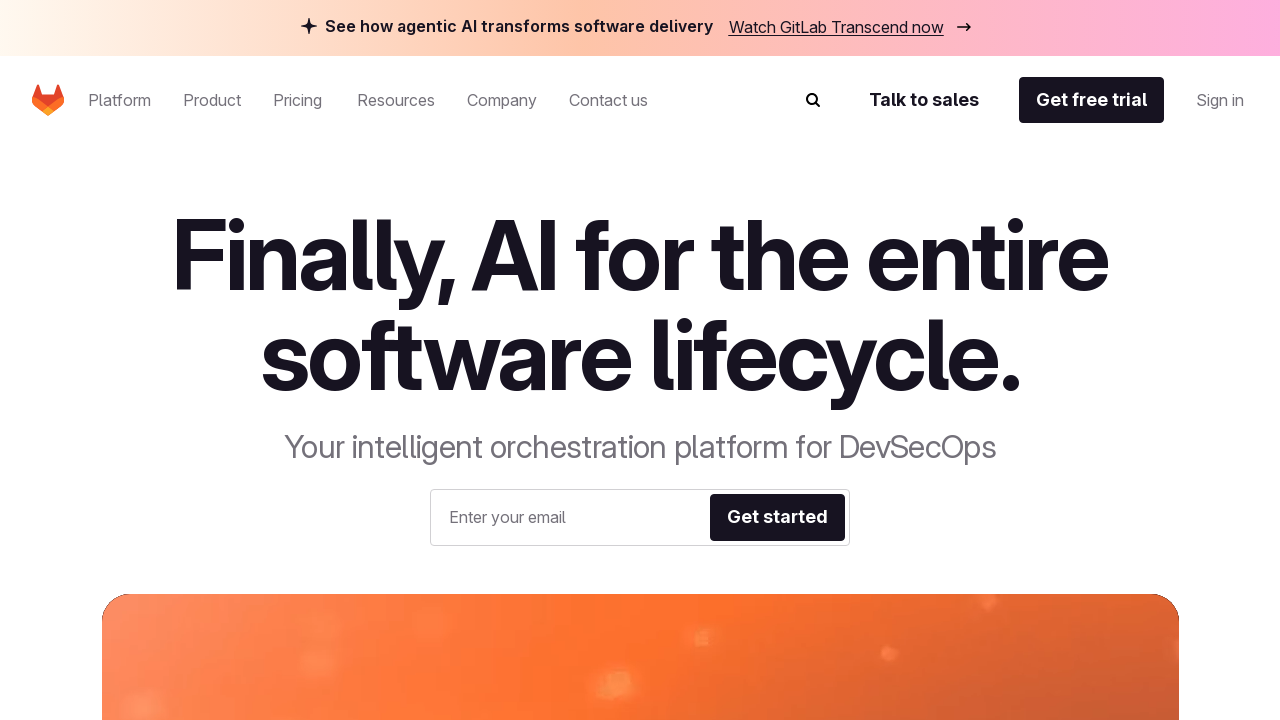

Reloaded the GitLab homepage
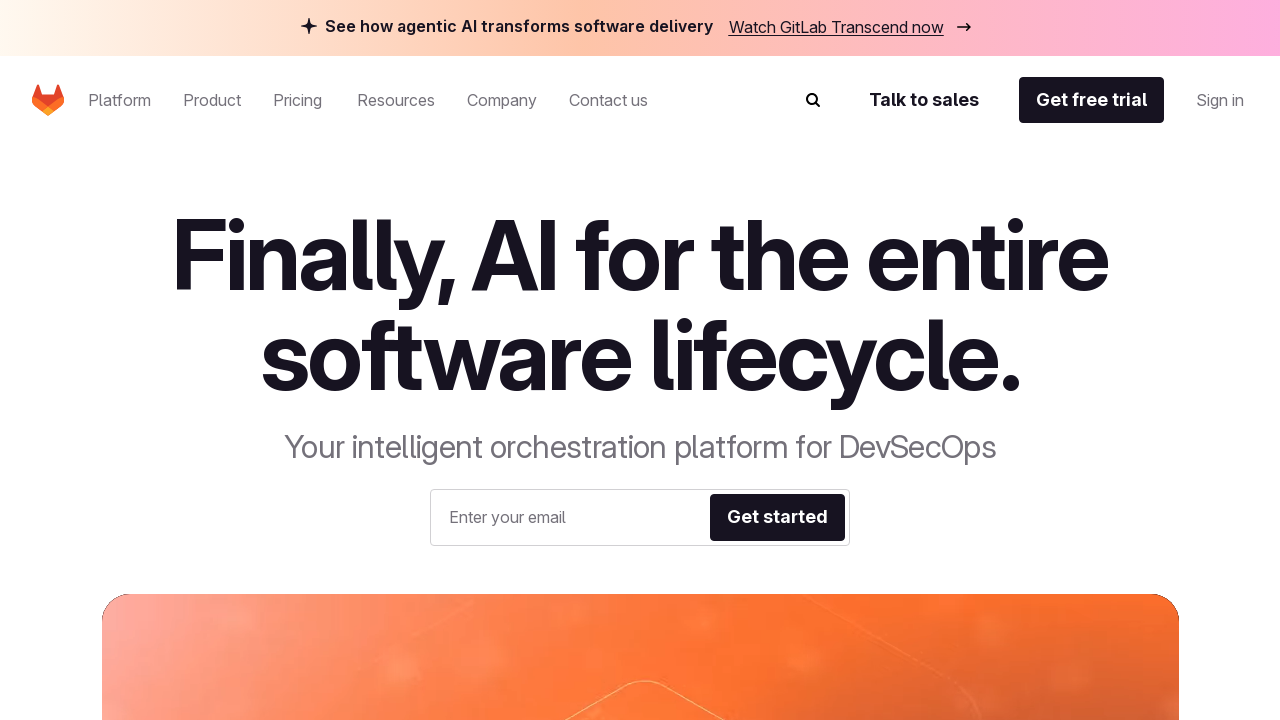

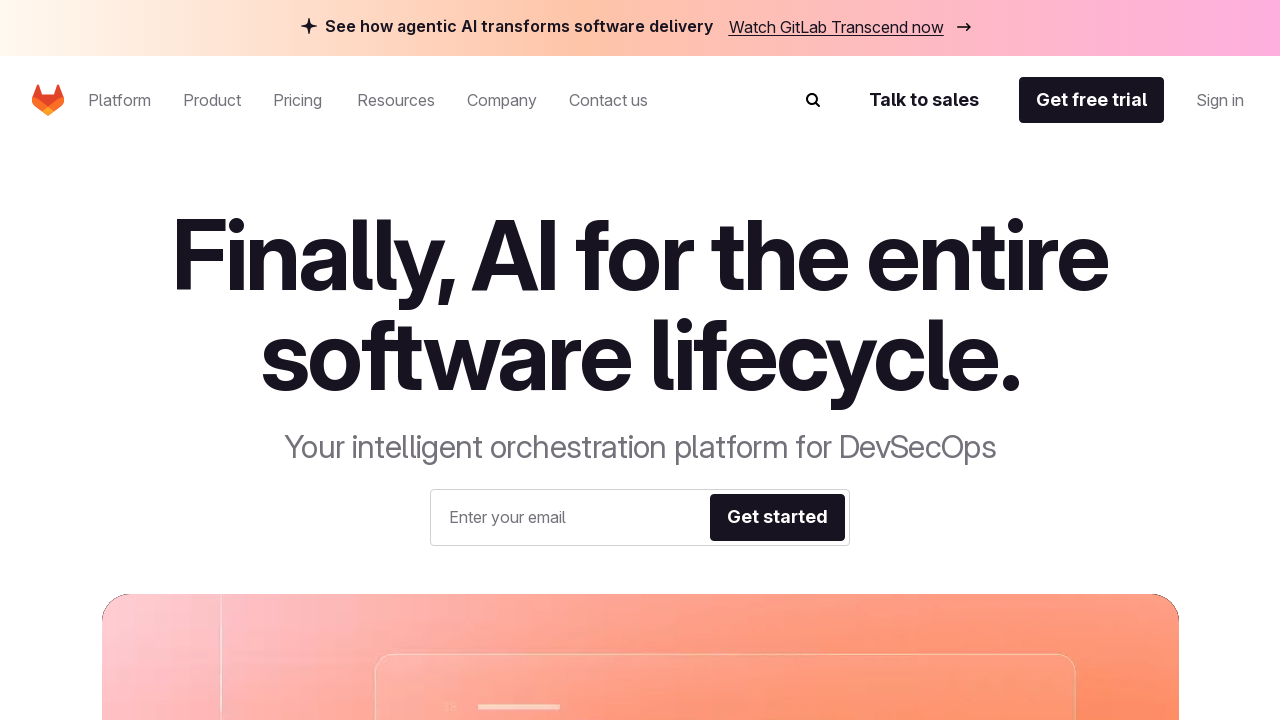